Tests a complete e-commerce purchase flow on OpenCart demo site by adding a MacBook to cart, proceeding through guest checkout, filling in shipping details, and confirming the order.

Starting URL: https://opencart-prf.exense.ch/

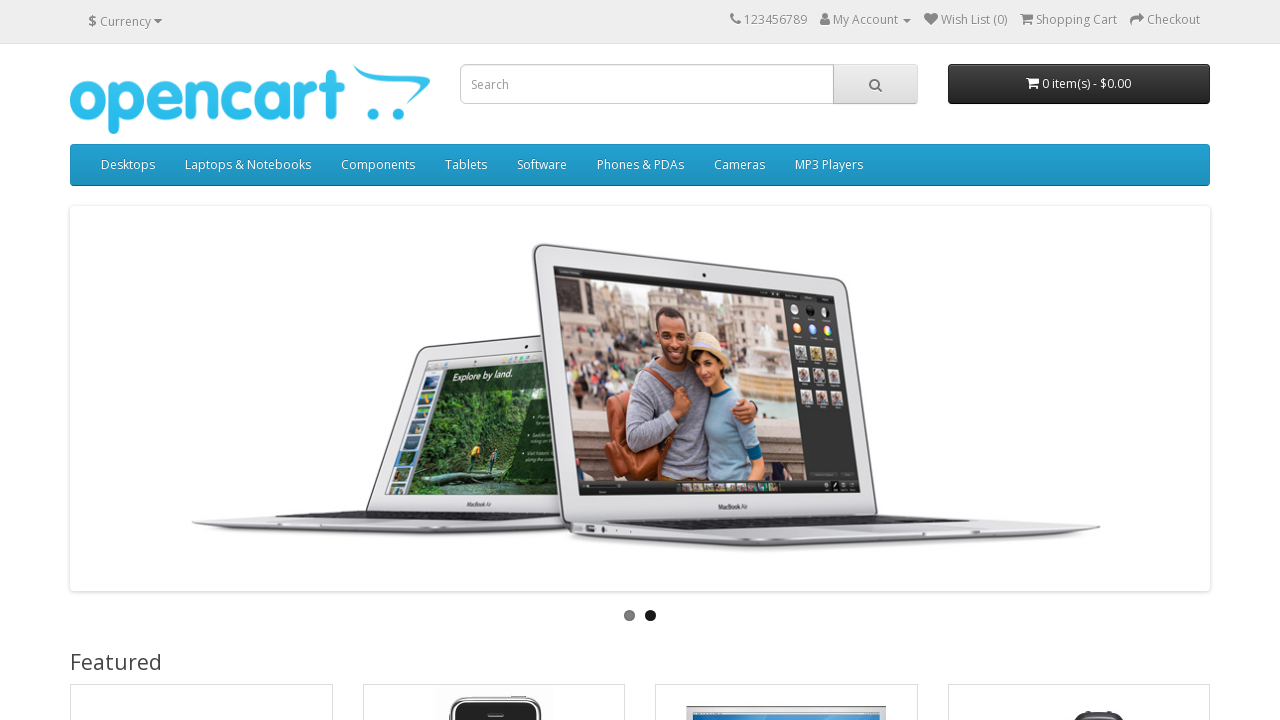

Clicked on MacBook product at (126, 360) on text=MacBook
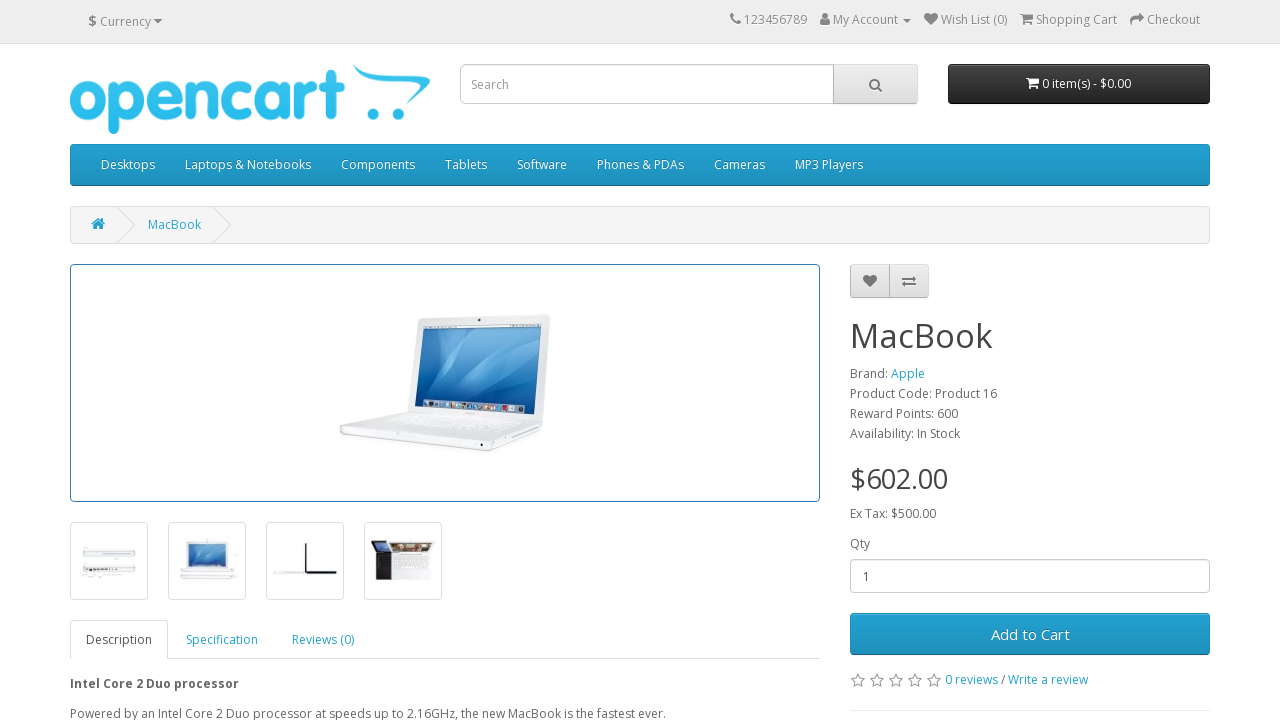

Product page loaded (domcontentloaded)
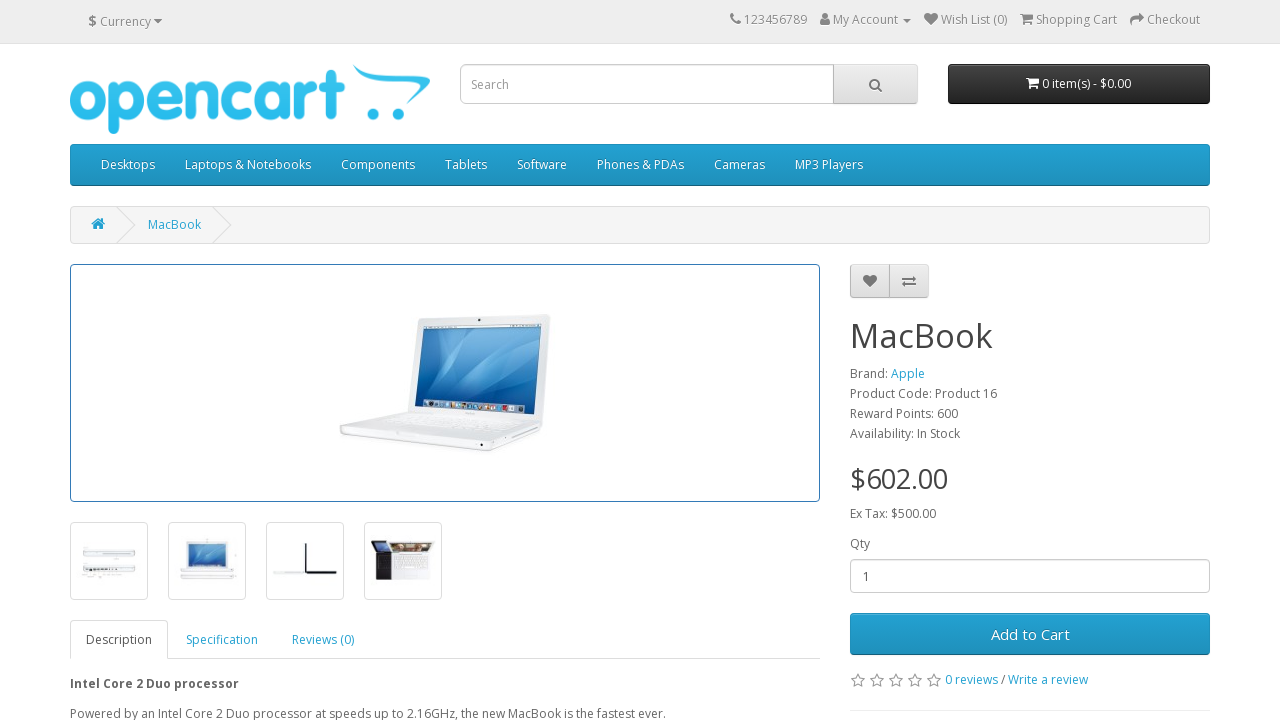

Clicked 'Add to Cart' button at (1030, 634) on text=Add to Cart
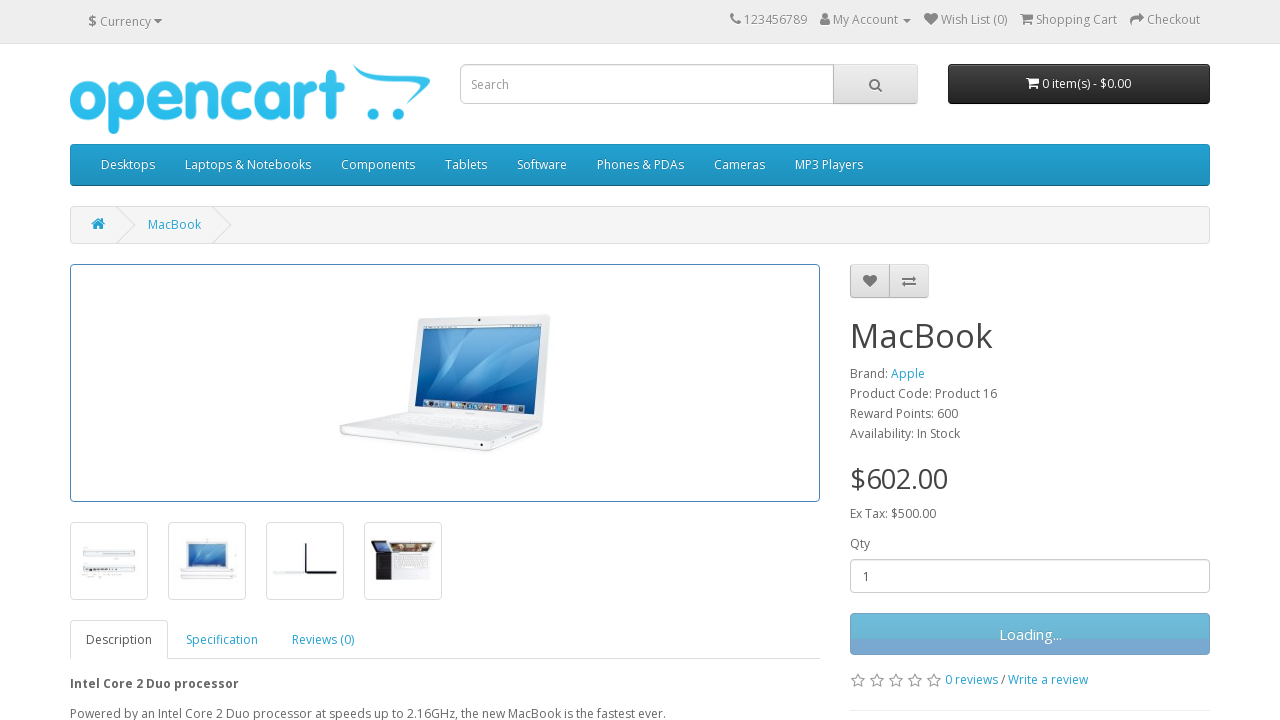

Clicked cart indicator showing 1 item at (1026, 83) on text=1 item
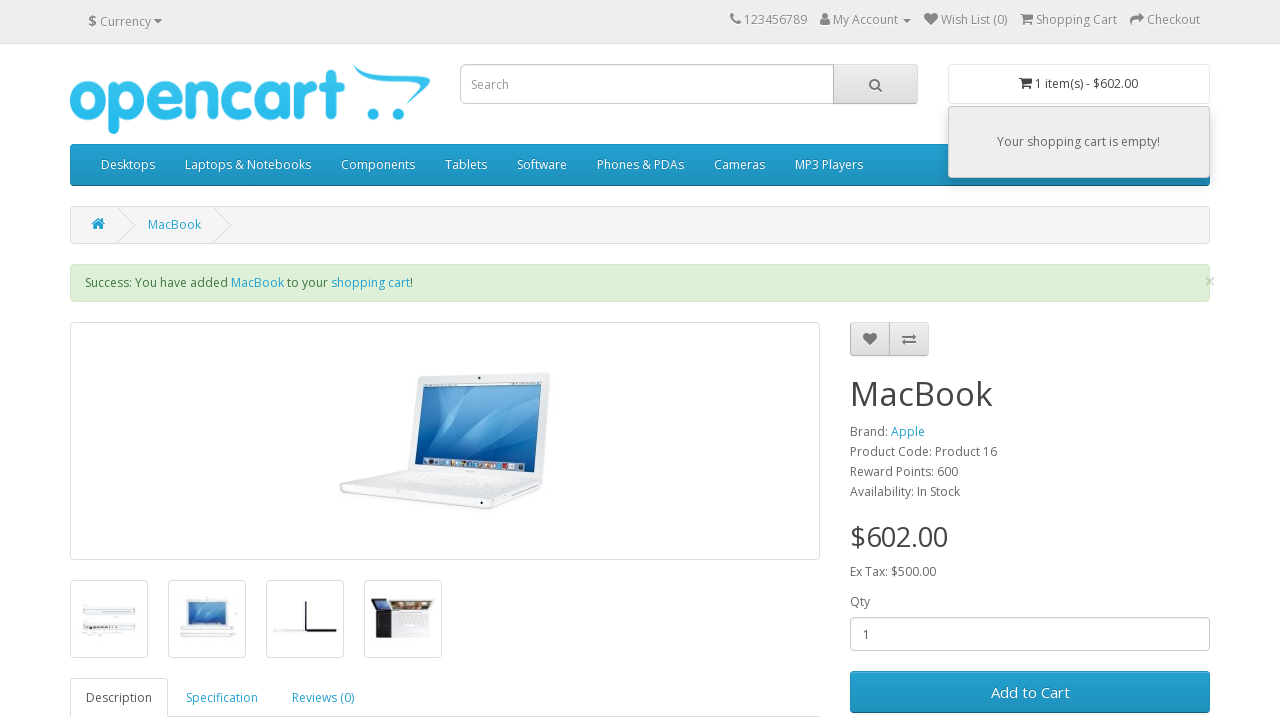

Clicked 'View Cart' link at (1042, 338) on text=View Cart
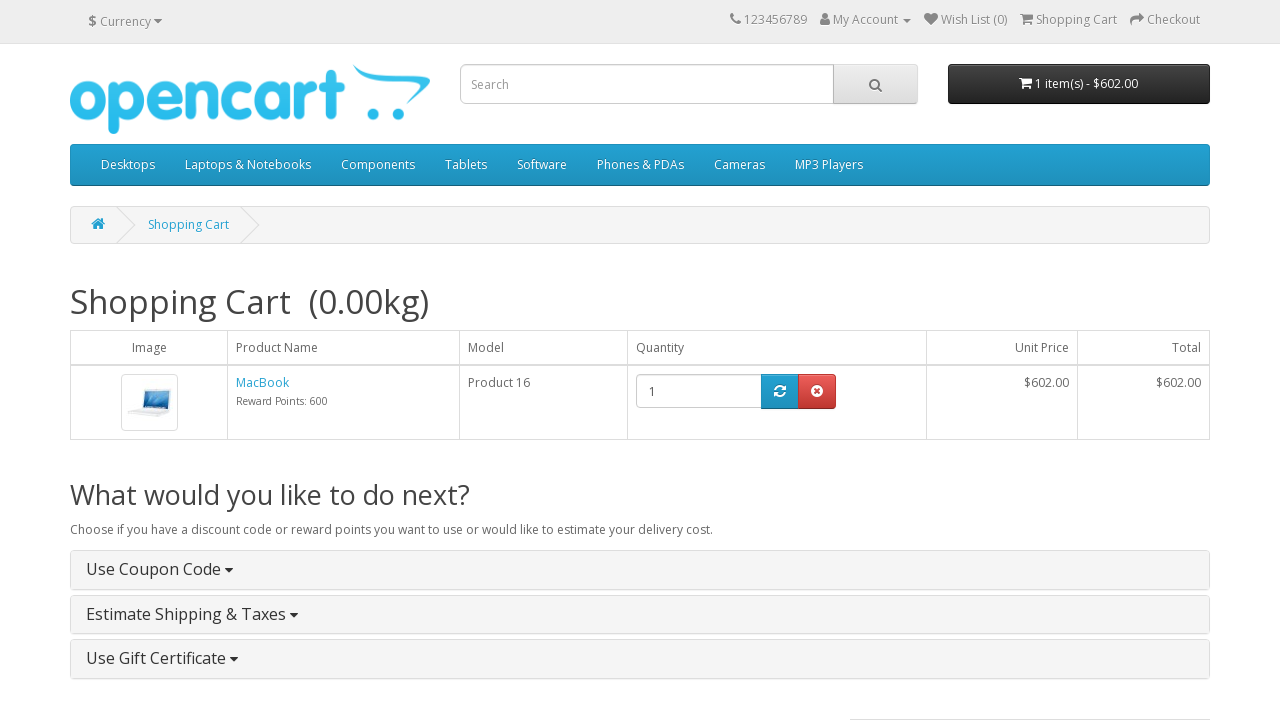

Clicked 'Checkout' link at (1170, 415) on xpath=//a[text()='Checkout']
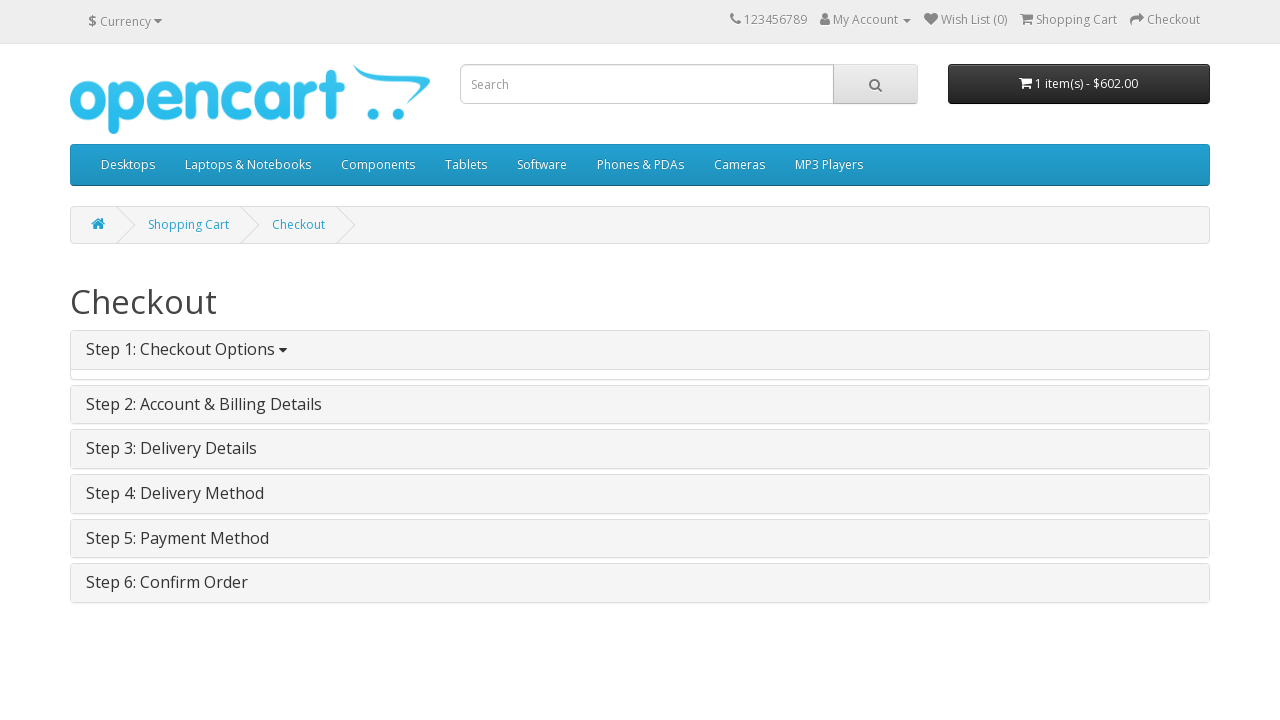

Selected 'Guest Checkout' option at (140, 510) on text=Guest Checkout
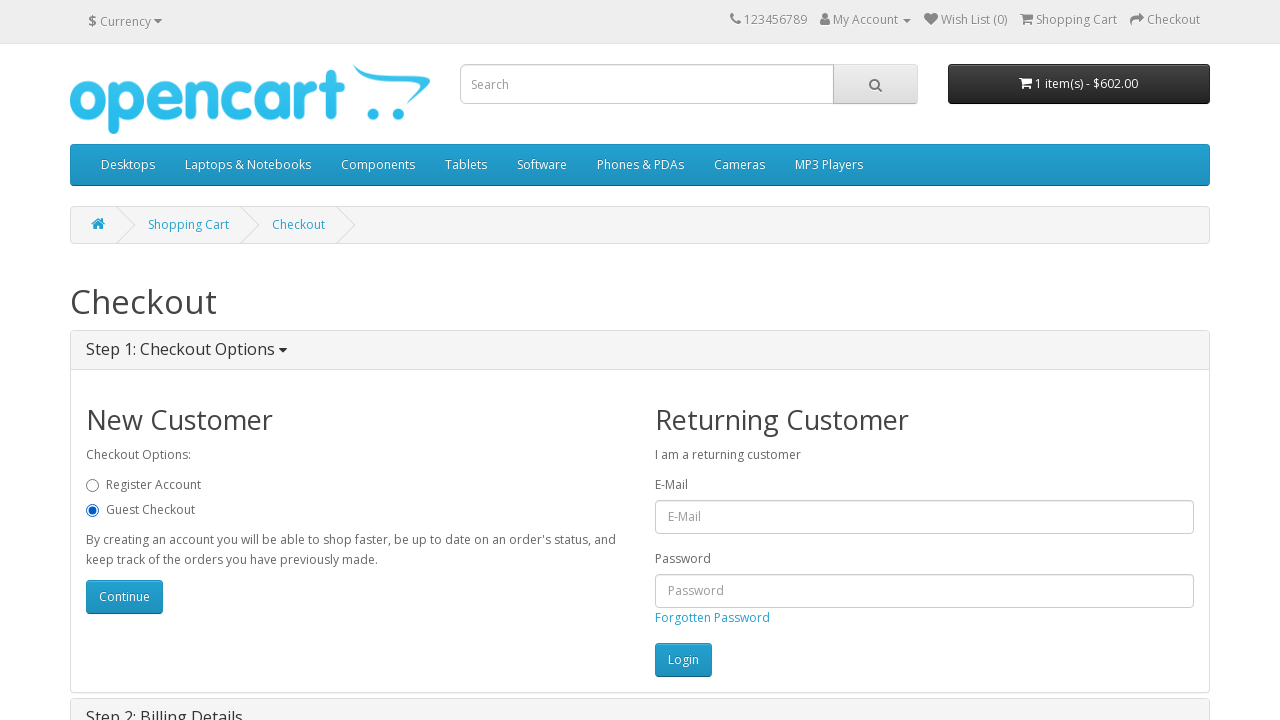

Checkout page loaded (domcontentloaded)
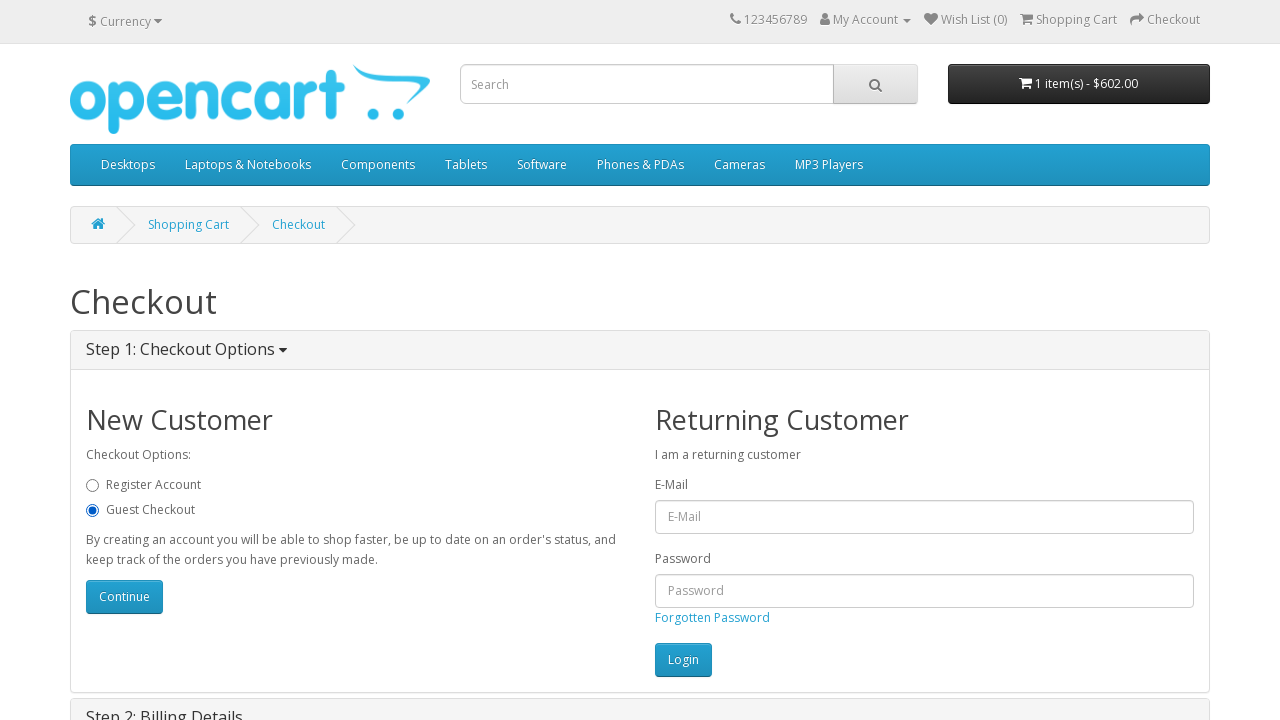

Waited 500ms for page stability
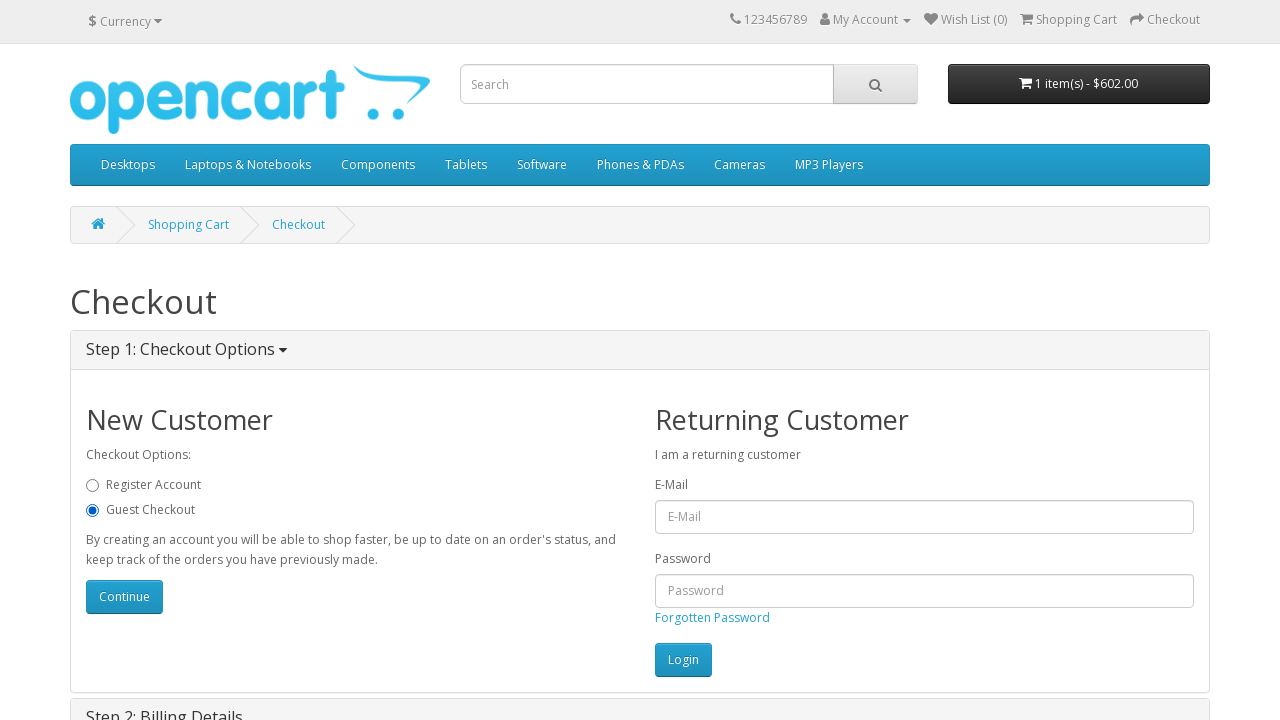

Clicked continue/account button at (124, 597) on #button-account
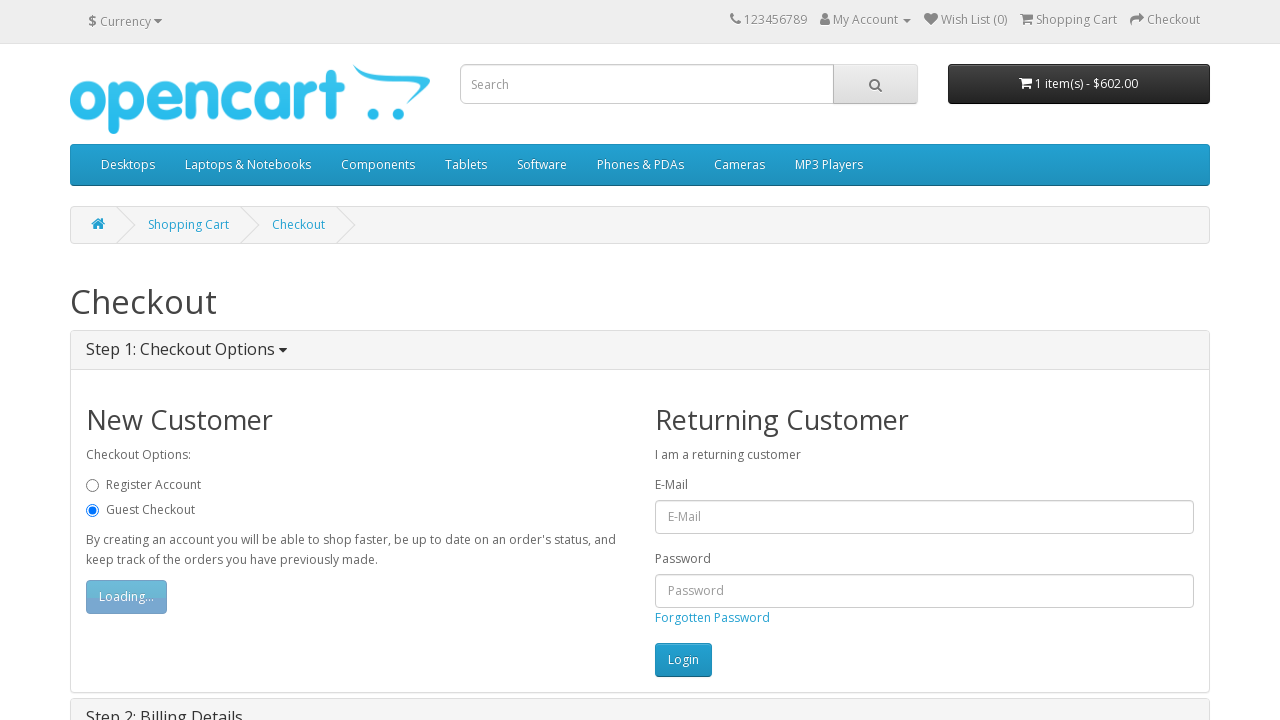

Filled in first name 'Gustav' on #input-payment-firstname
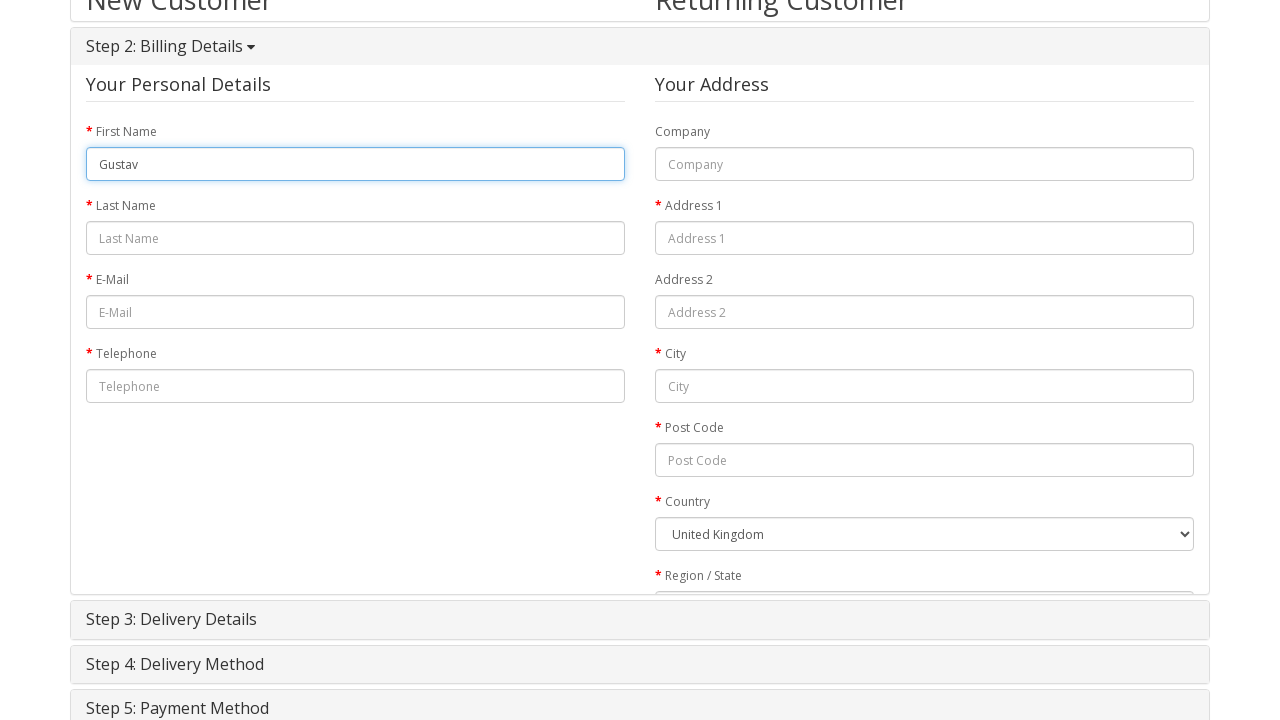

Filled in last name 'Muster' on #input-payment-lastname
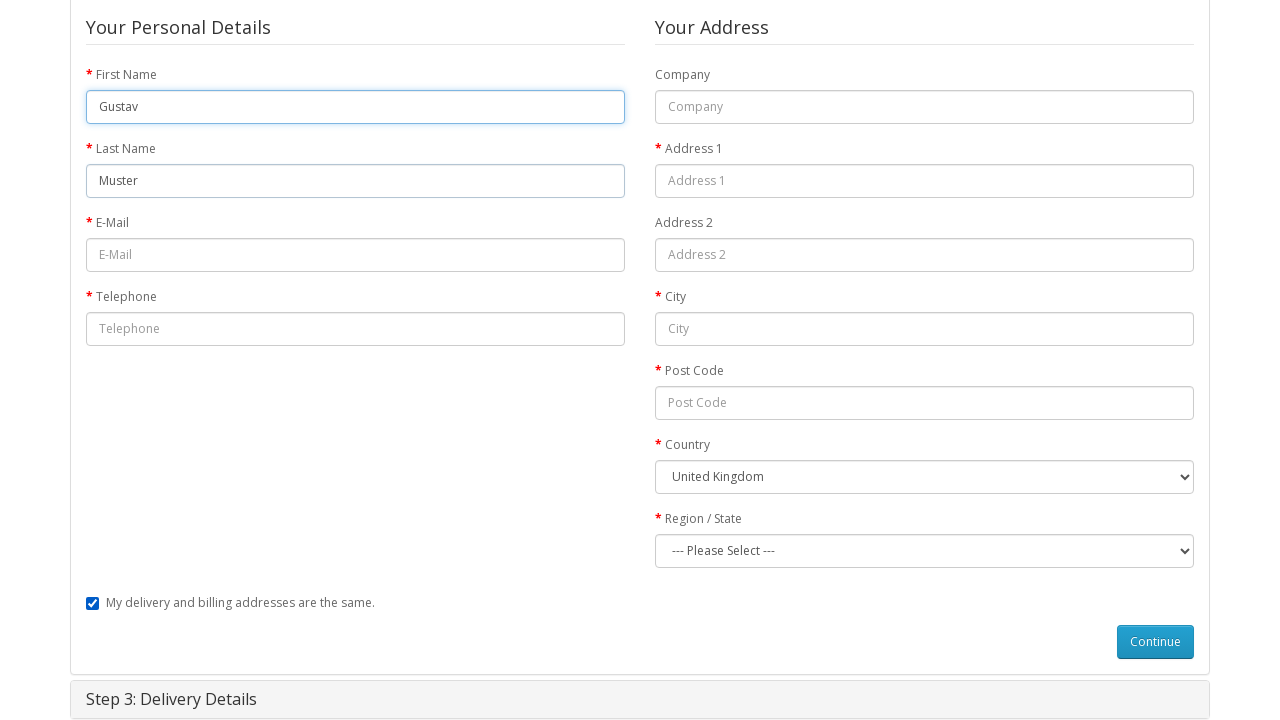

Filled in email address on #input-payment-email
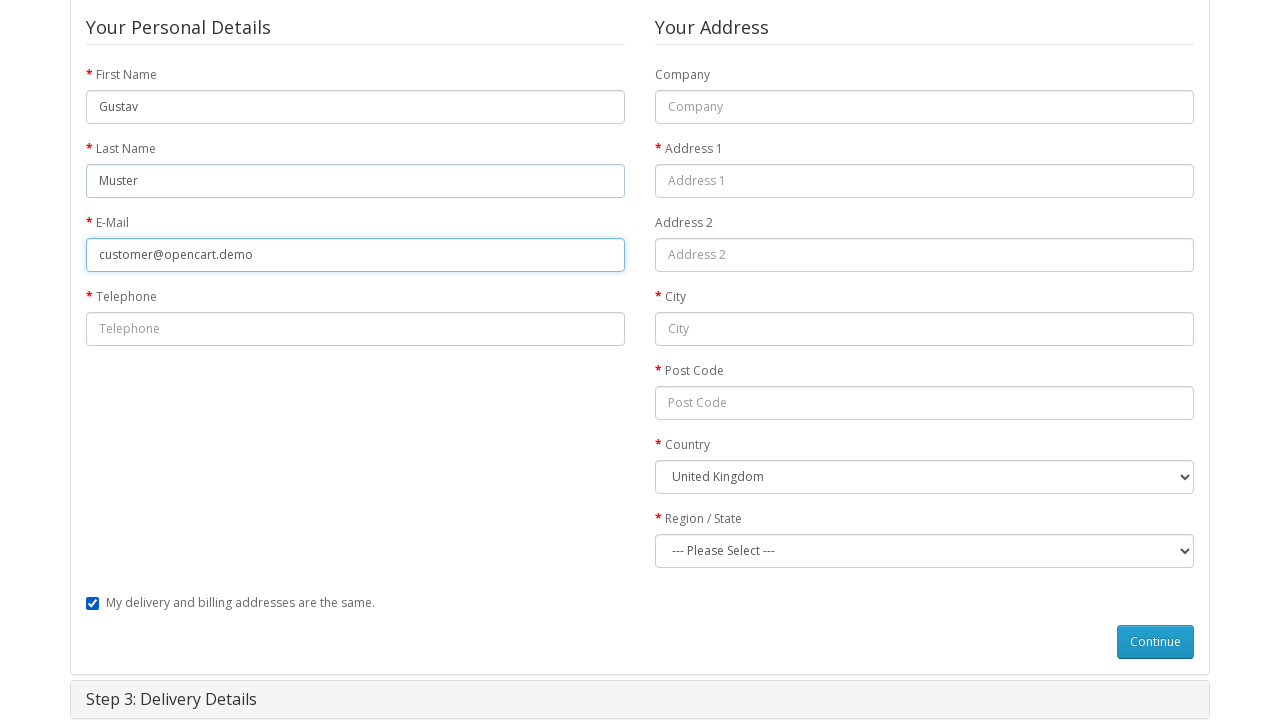

Filled in telephone number on #input-payment-telephone
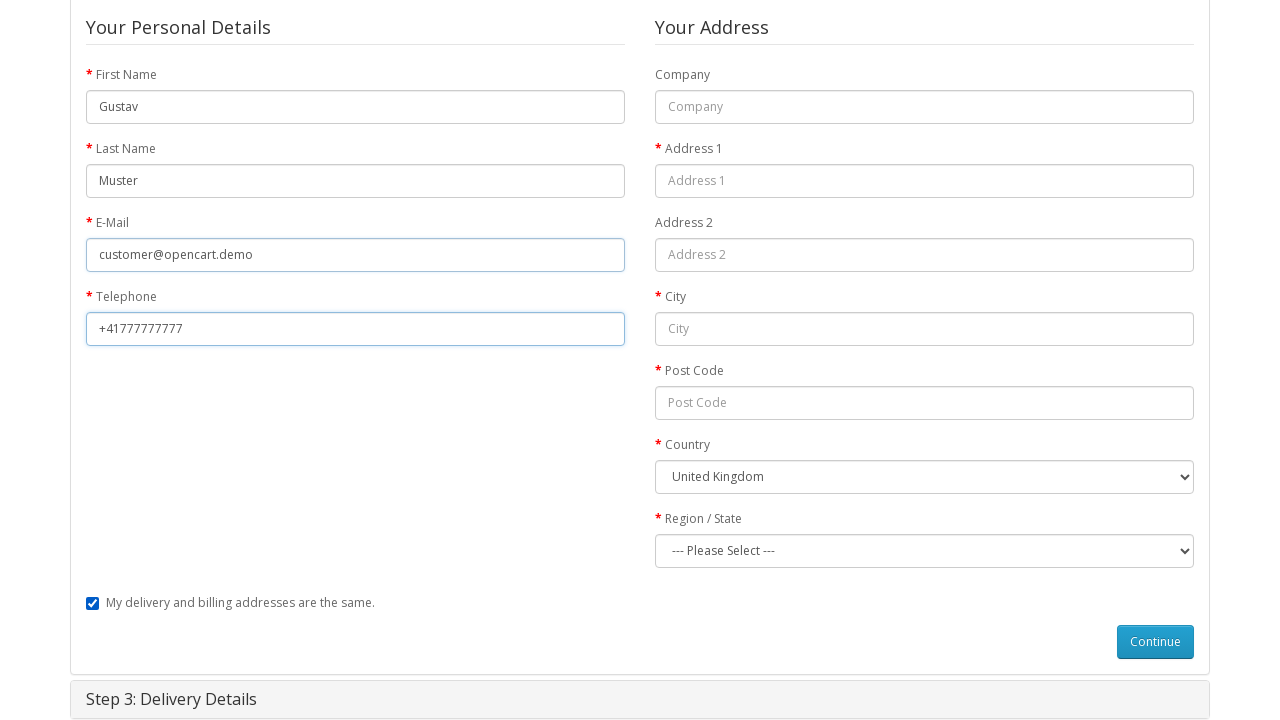

Filled in street address on #input-payment-address-1
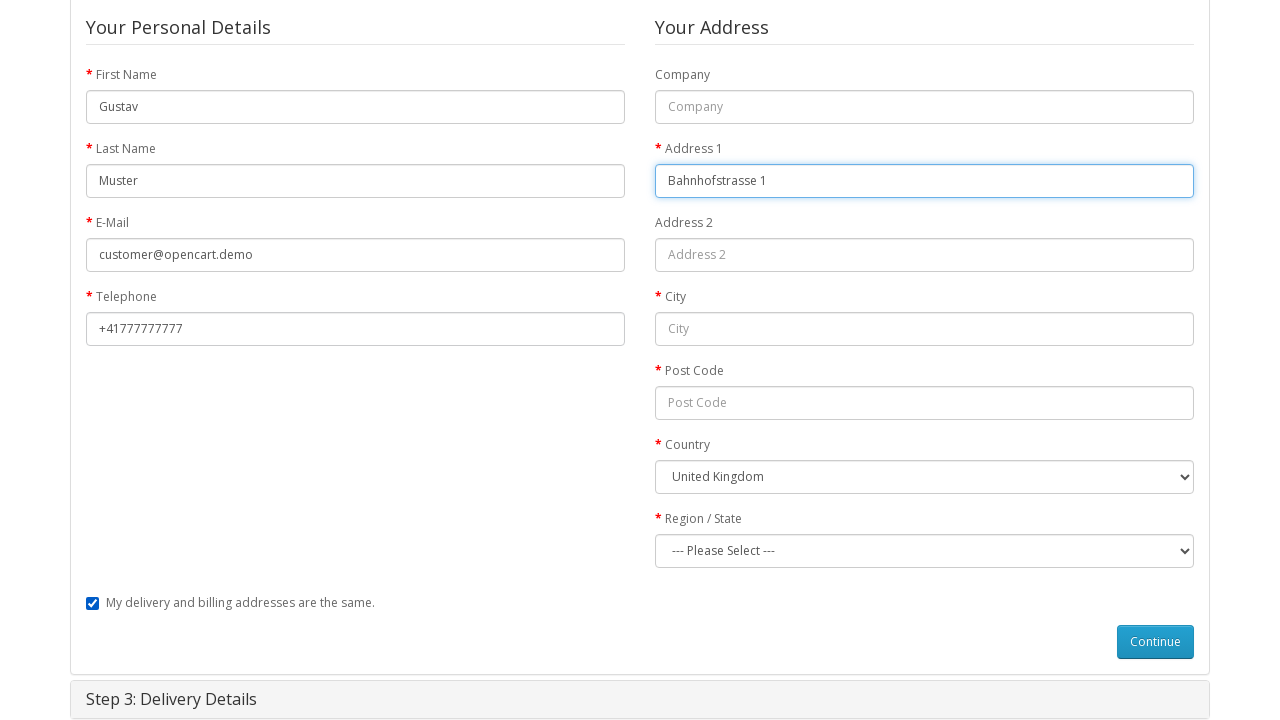

Filled in city 'Zurich' on #input-payment-city
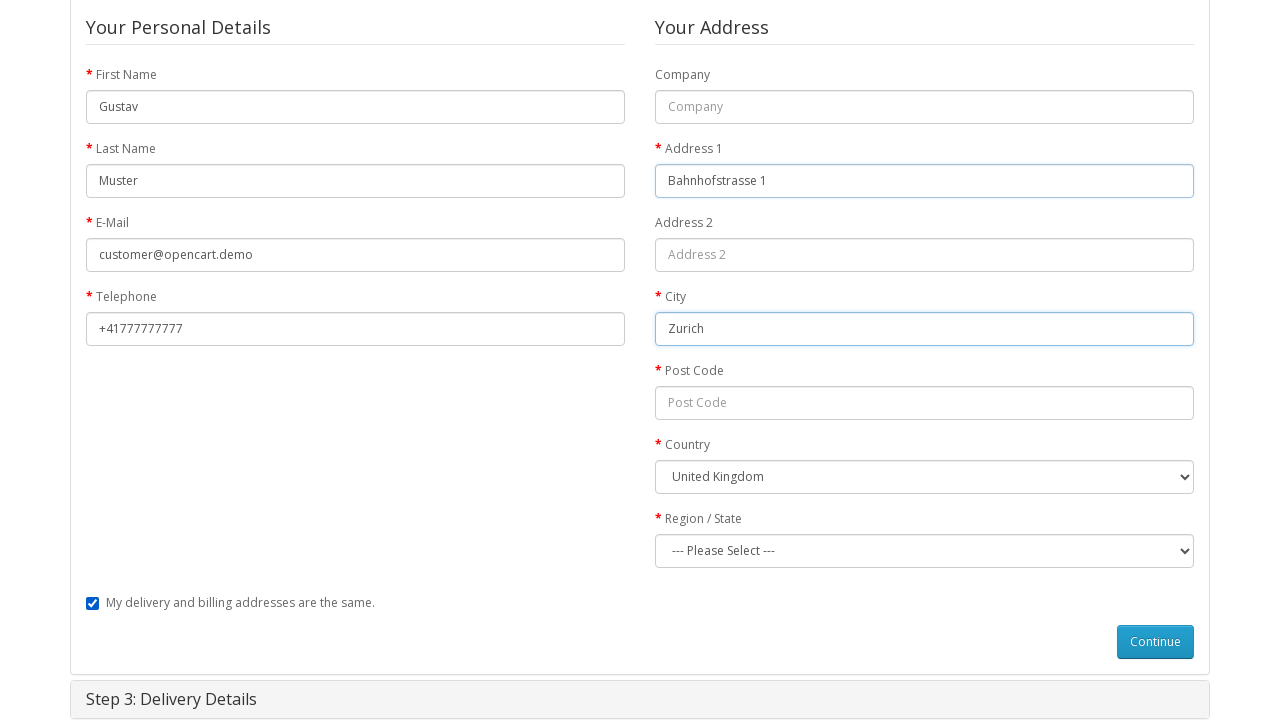

Filled in postal code '8001' on #input-payment-postcode
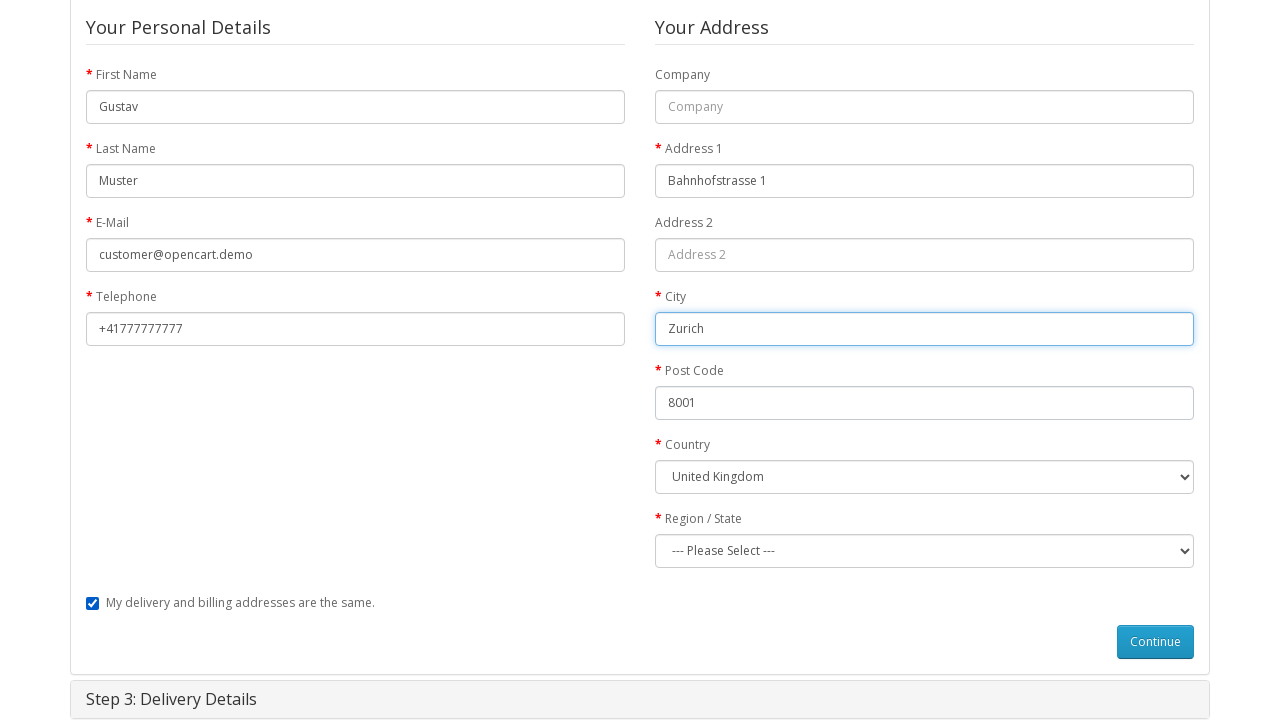

Selected 'Switzerland' as country on #input-payment-country
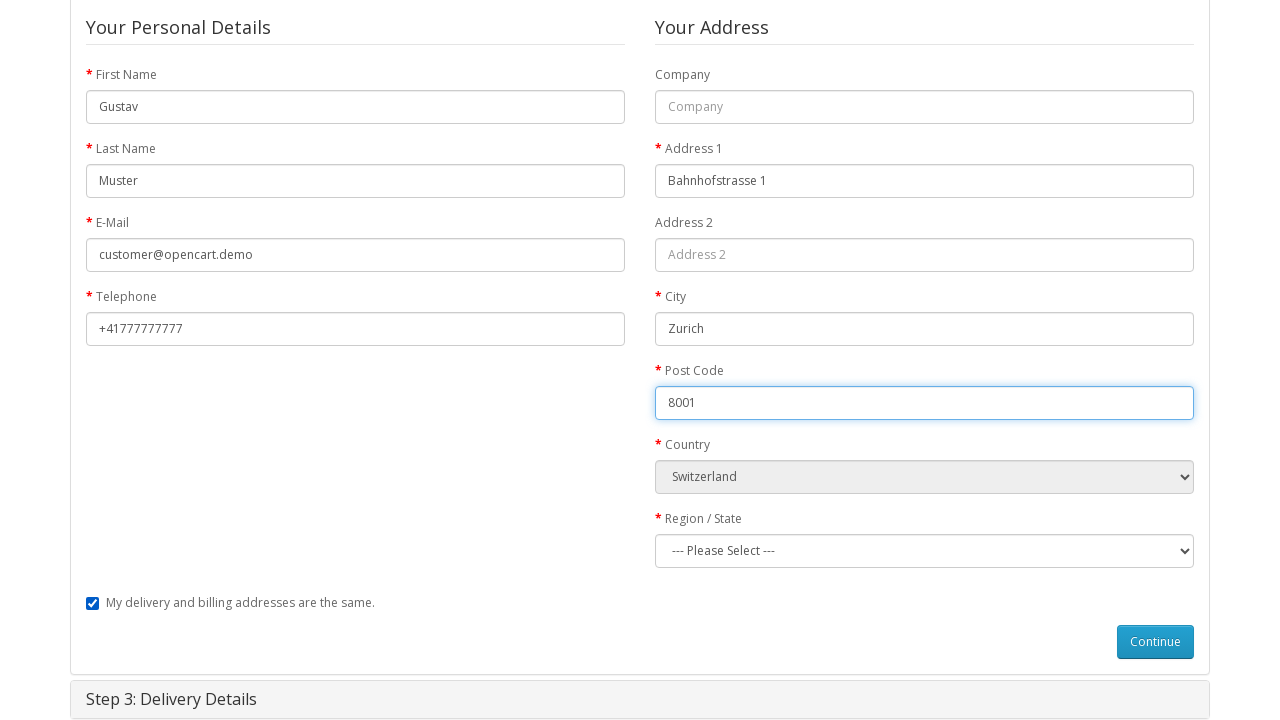

Selected 'Zürich' as zone/region on #input-payment-zone
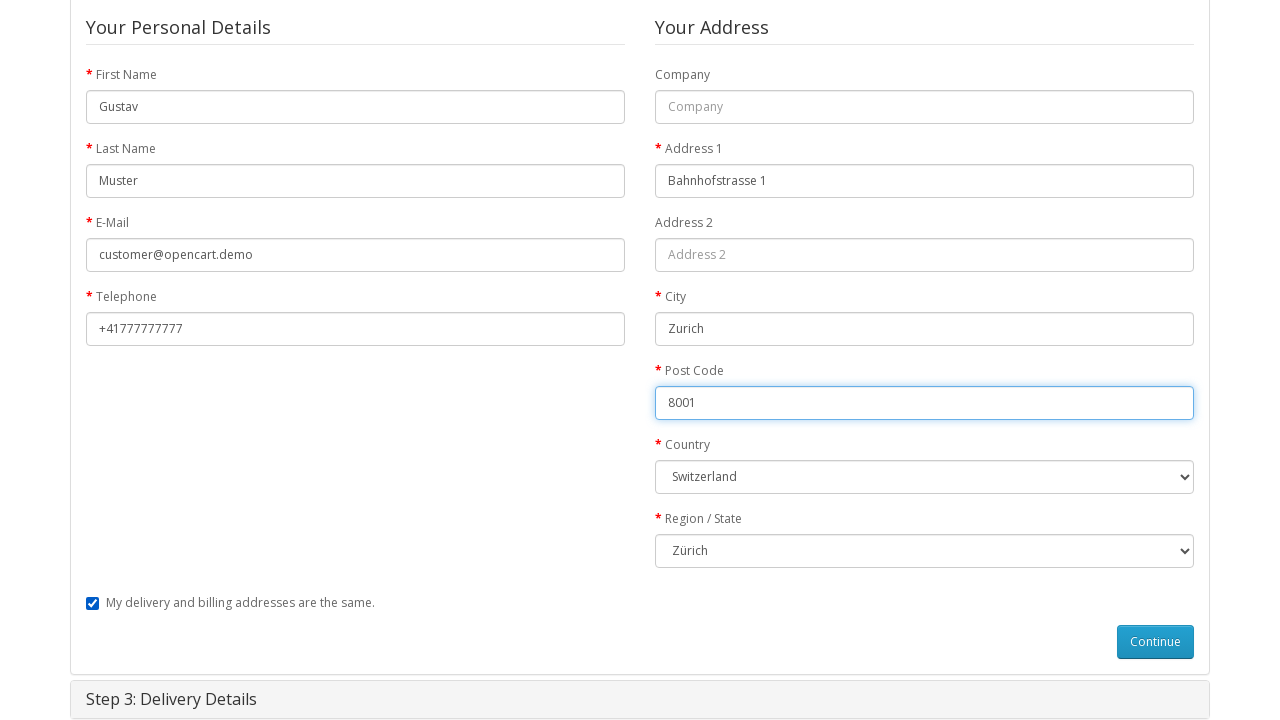

Clicked continue button to proceed from guest details at (1156, 642) on #button-guest
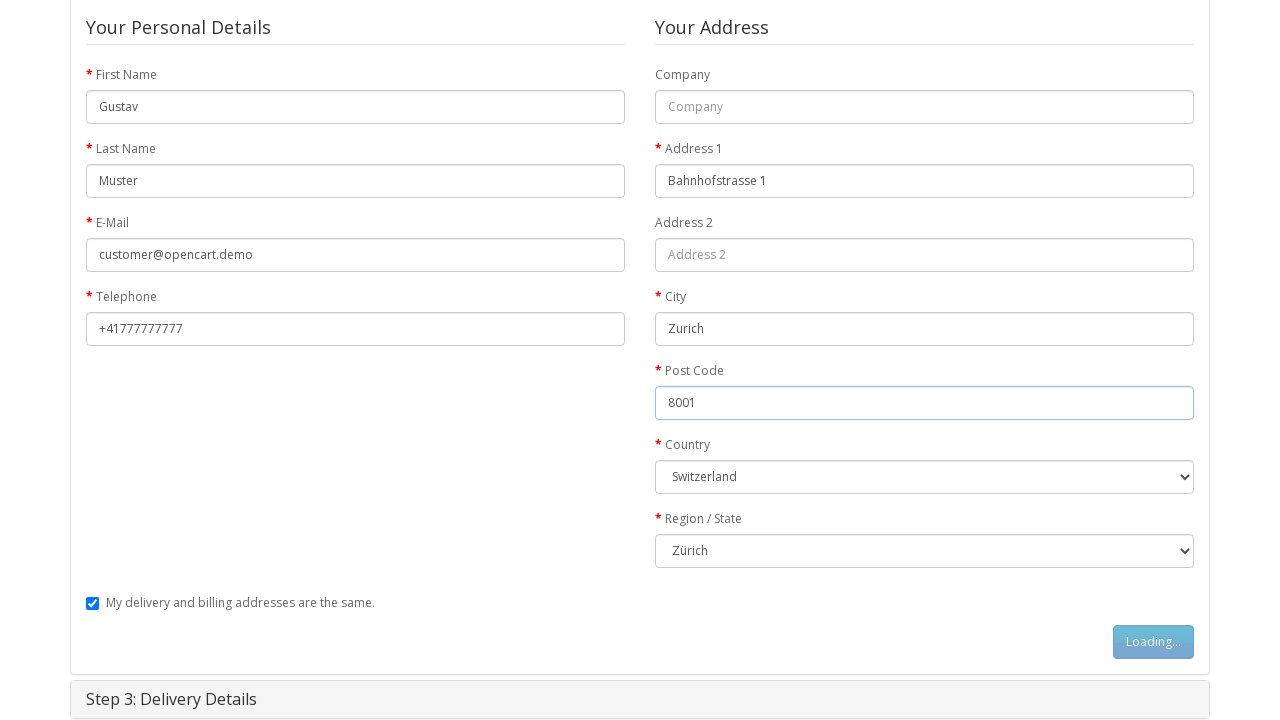

Clicked continue button to confirm shipping method at (1156, 399) on #button-shipping-method
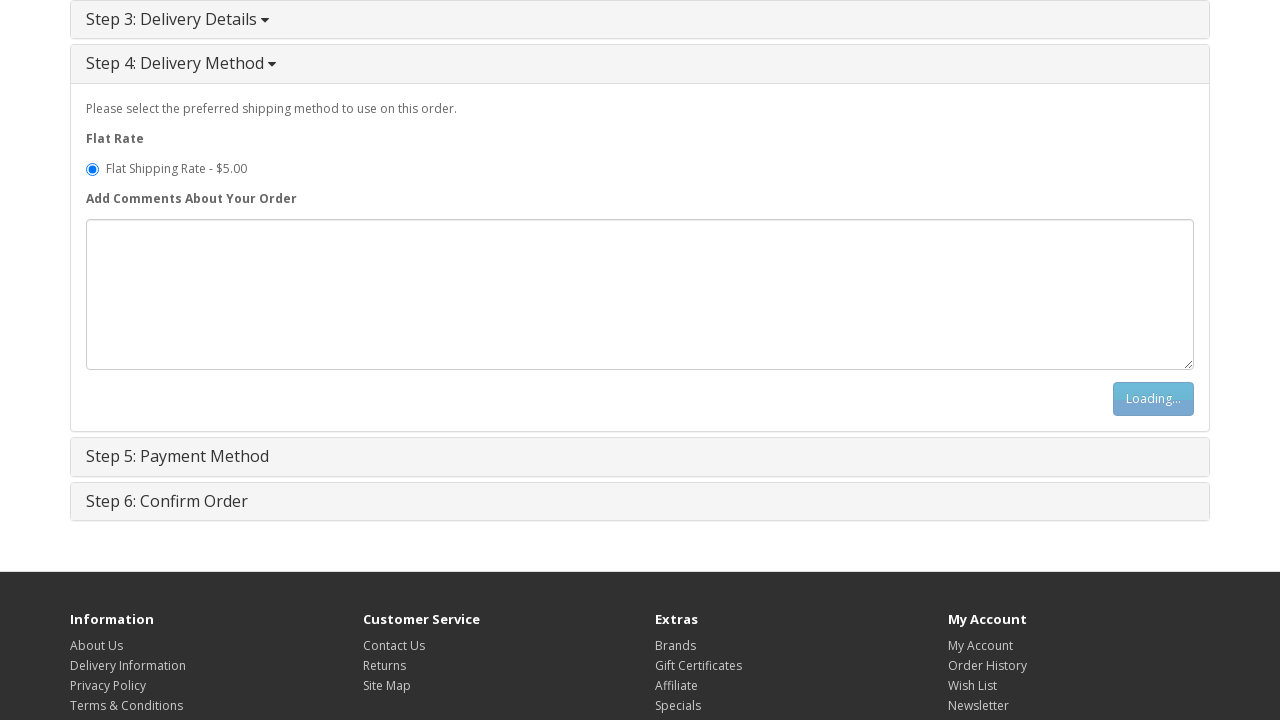

Checked 'Agree to terms and conditions' checkbox
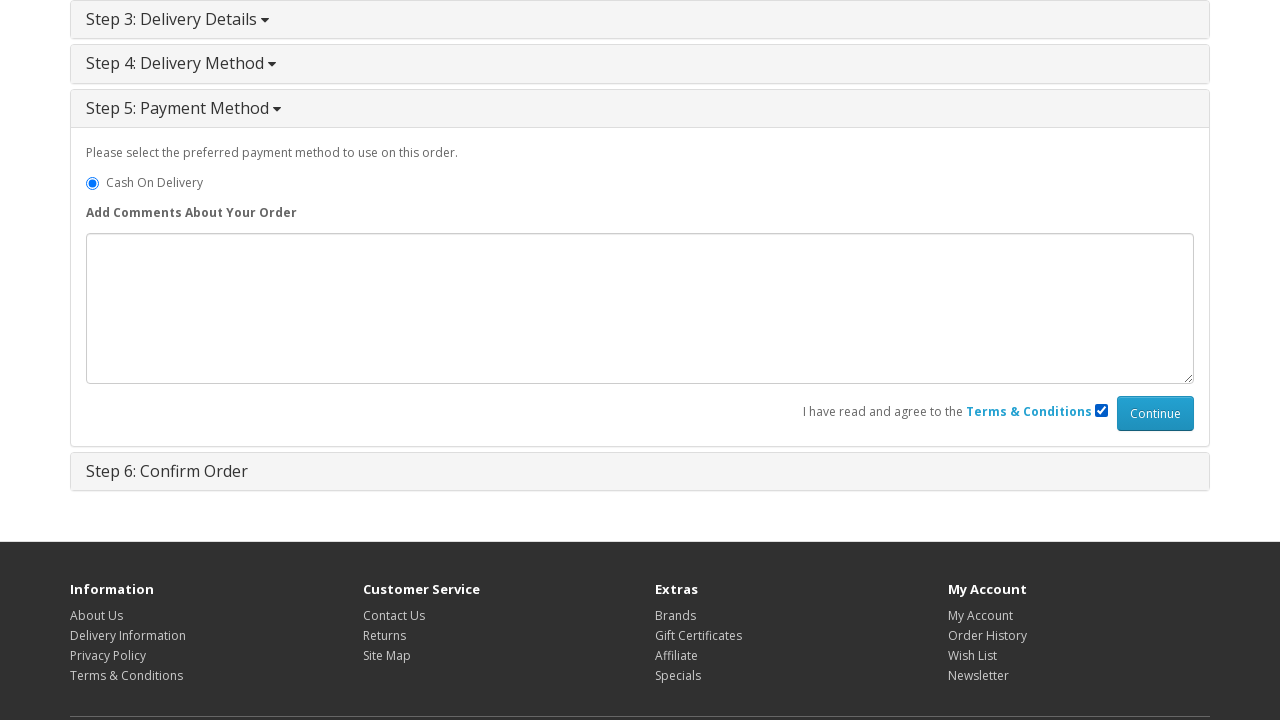

Clicked continue button to confirm payment method at (1156, 414) on #button-payment-method
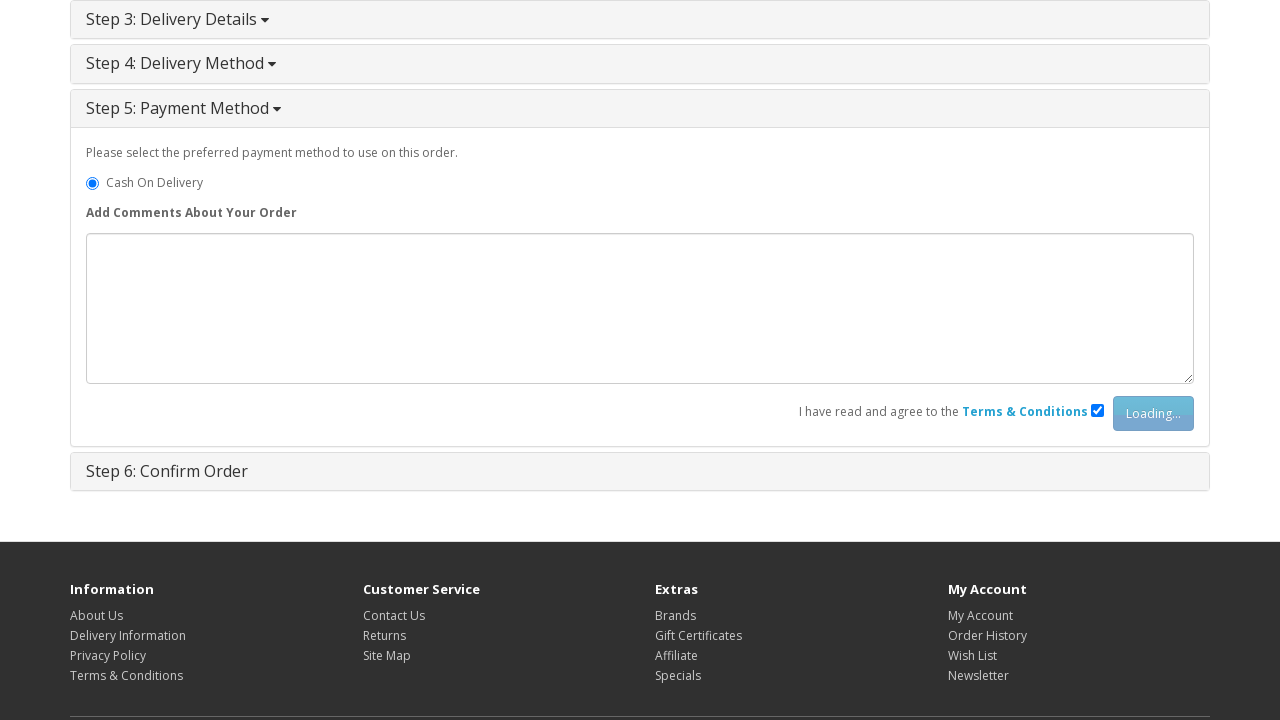

Clicked button to confirm and place order at (1139, 391) on #button-confirm
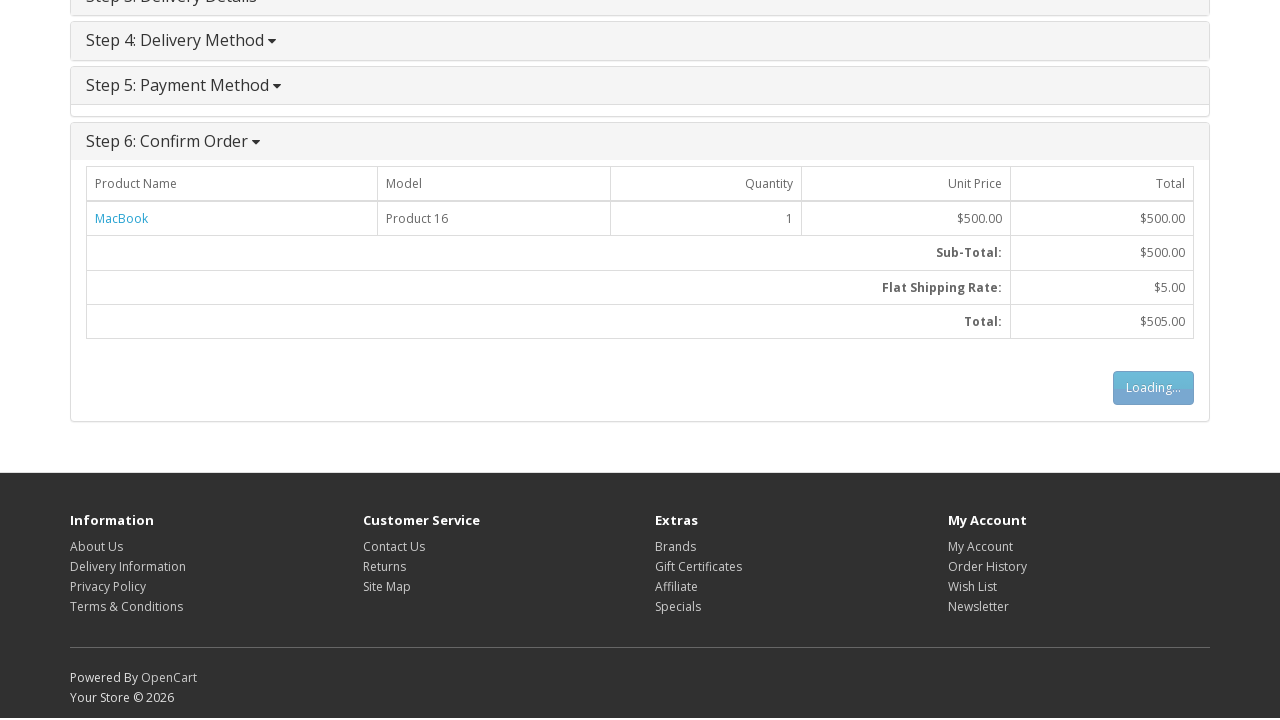

Order confirmation message 'Your order has been placed!' is now visible
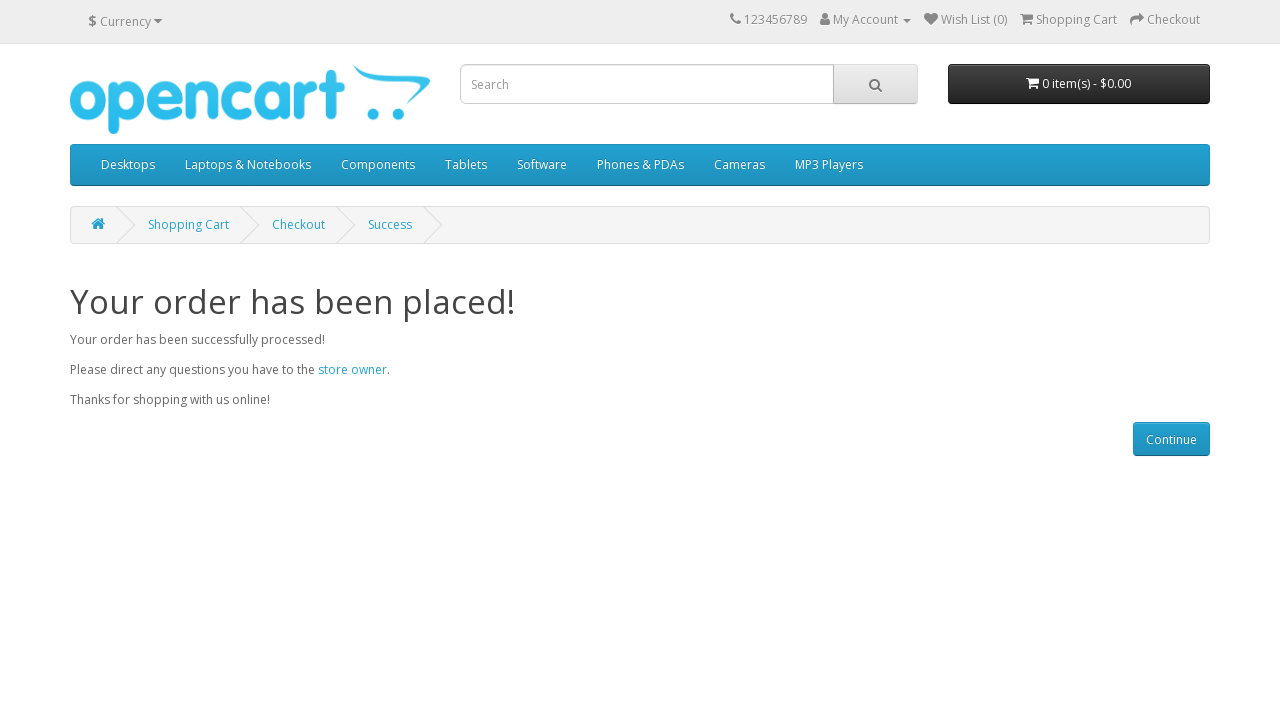

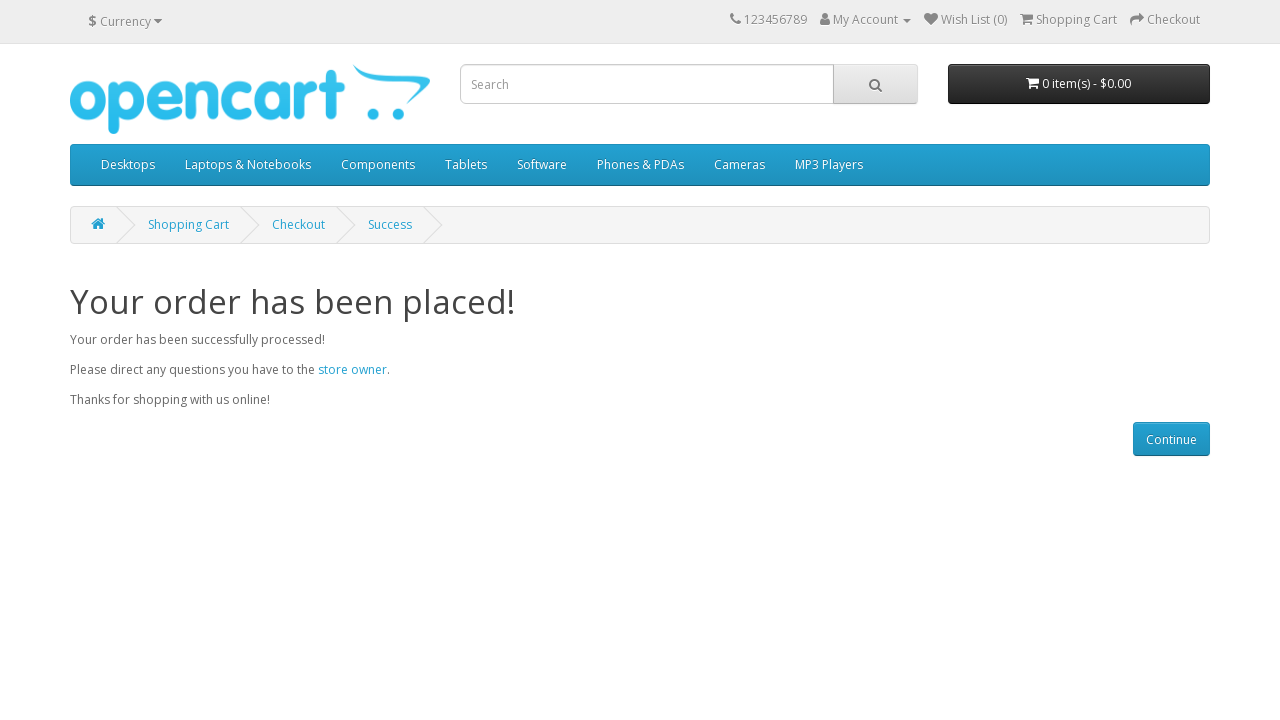